Tests Python.org website by verifying the page title contains "Python", locating the donate button element, and performing a search for "pycon" to verify search functionality works.

Starting URL: http://www.python.org

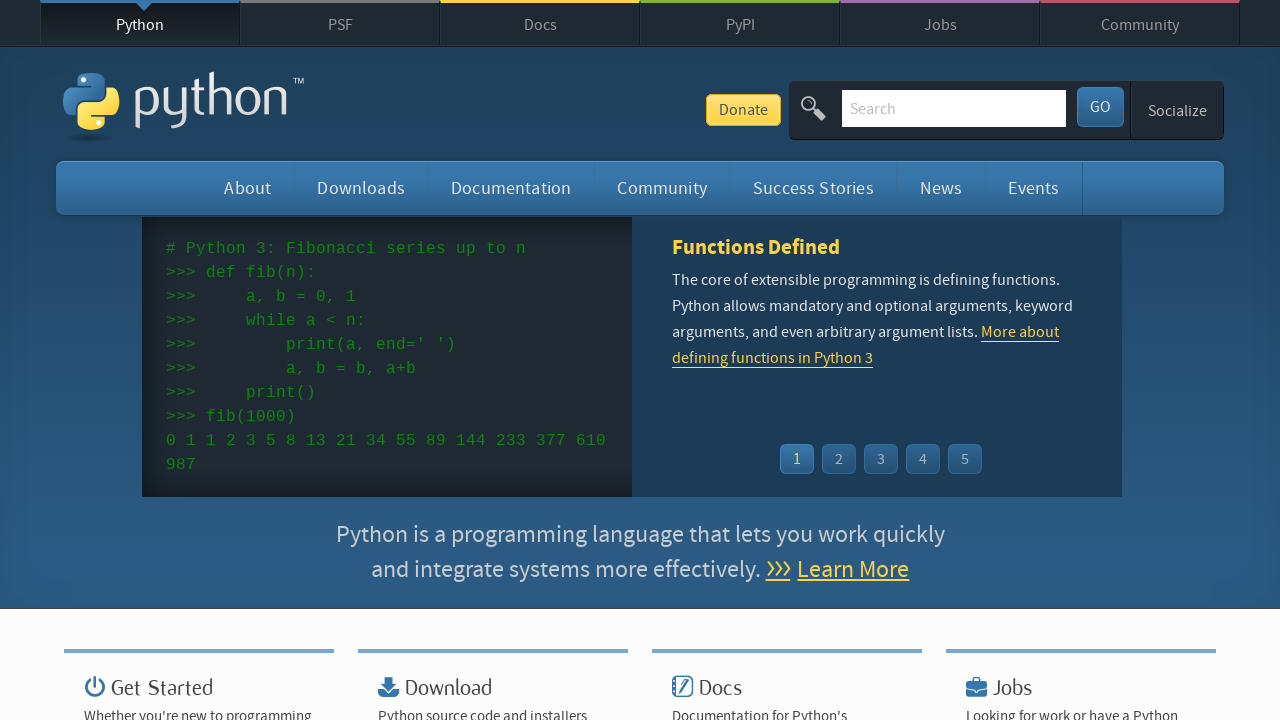

Verified page title contains 'Python'
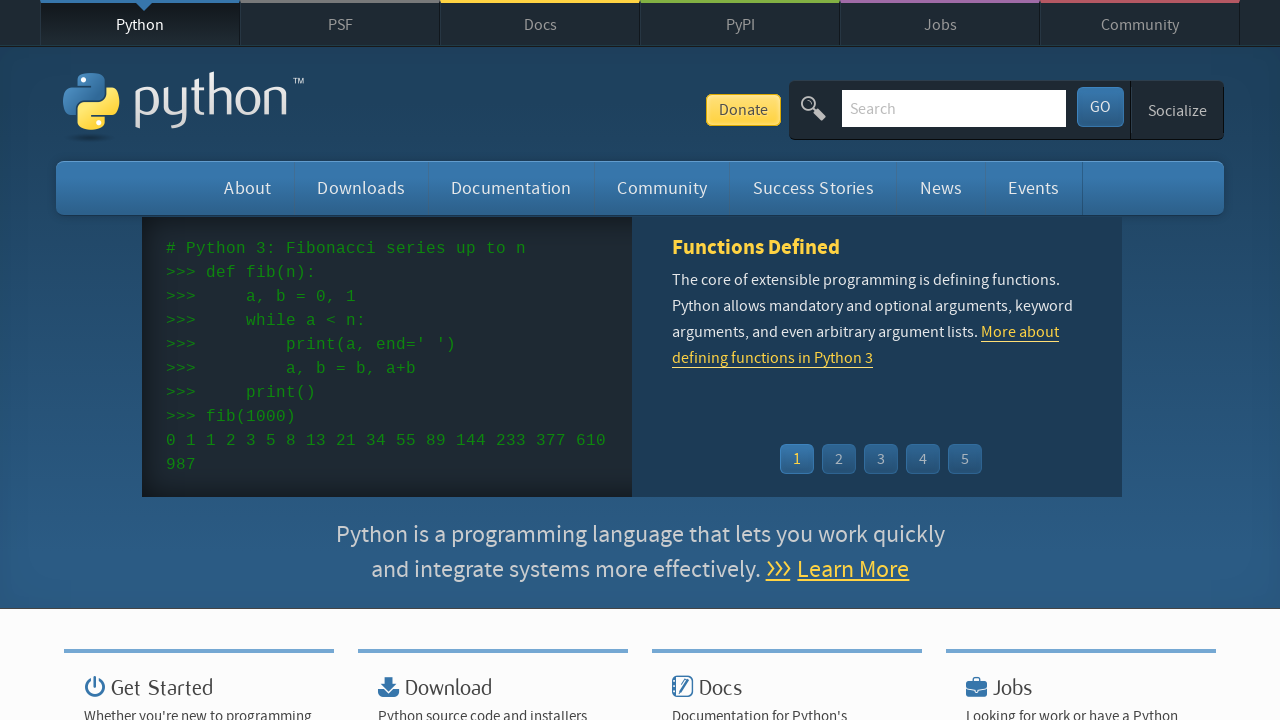

Donate button element found and loaded
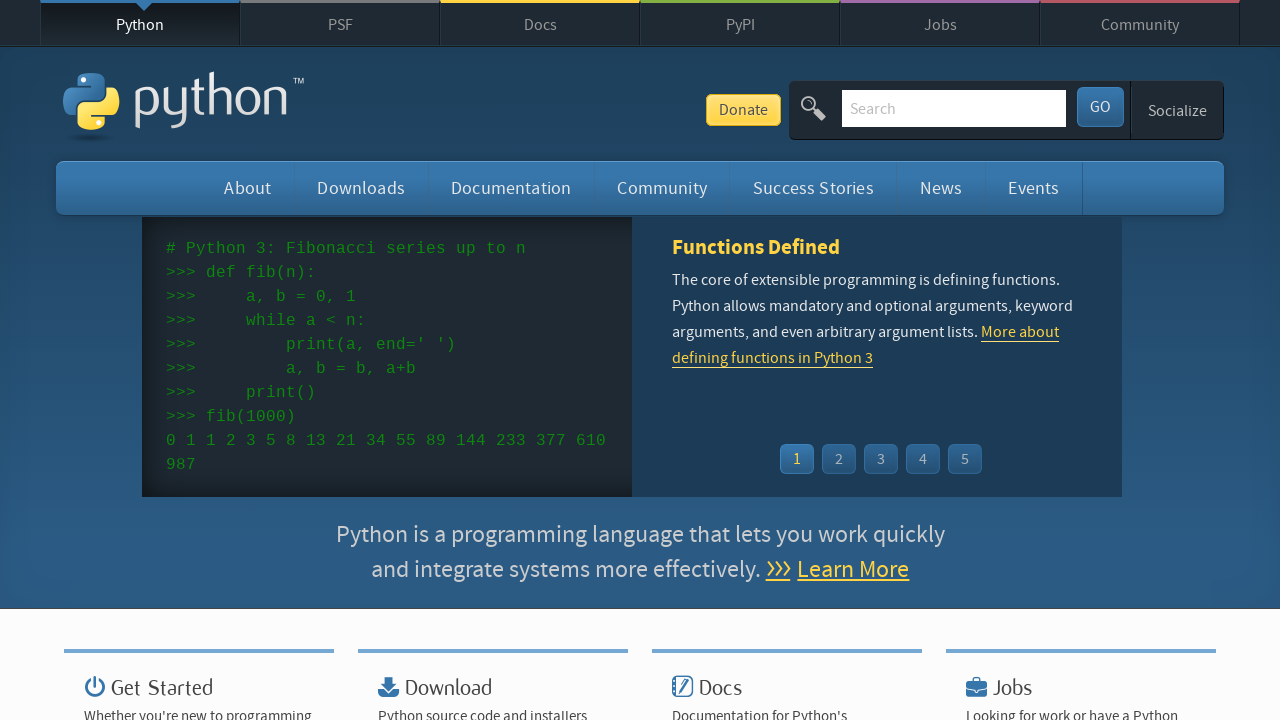

Located search input field
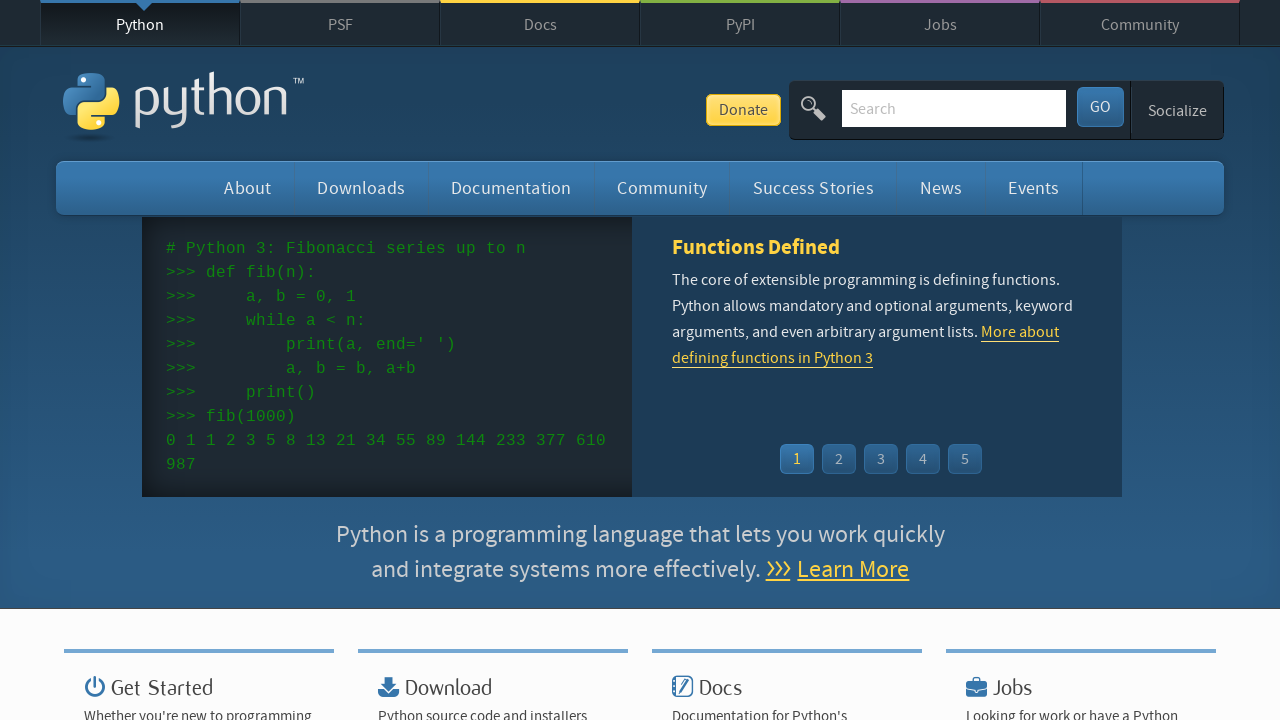

Cleared search input field on input[name='q']
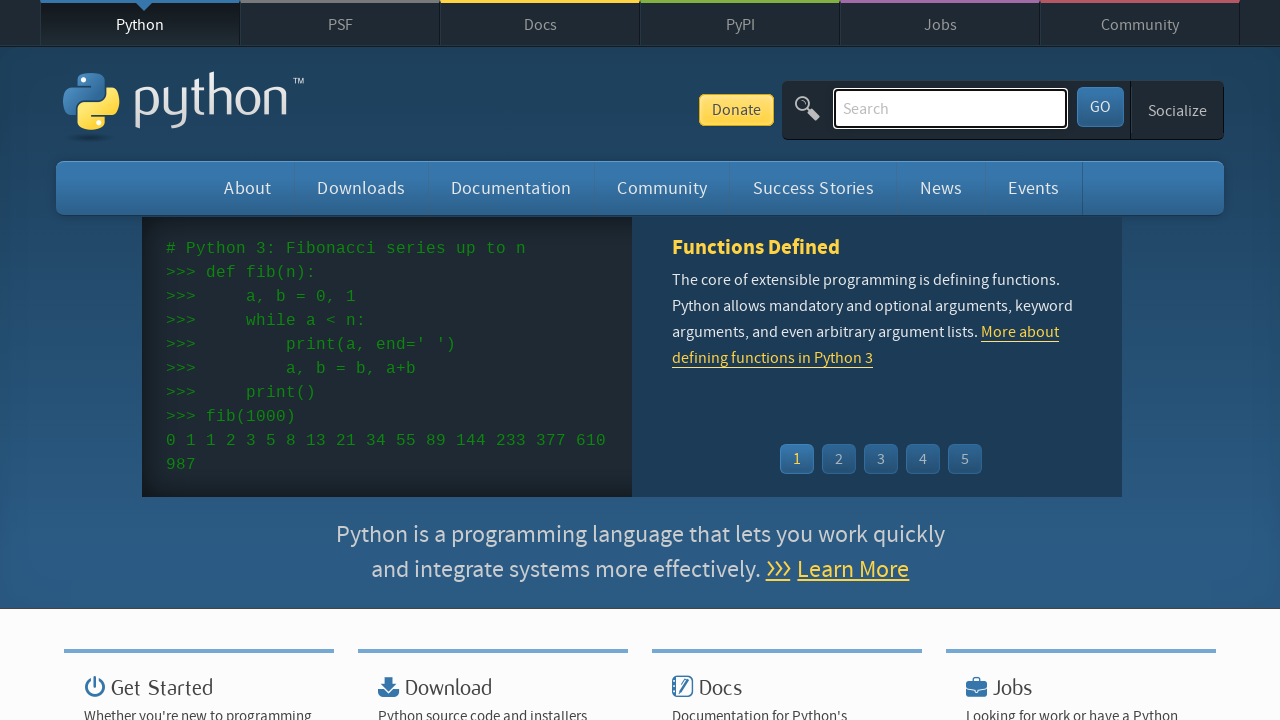

Filled search input with 'pycon' on input[name='q']
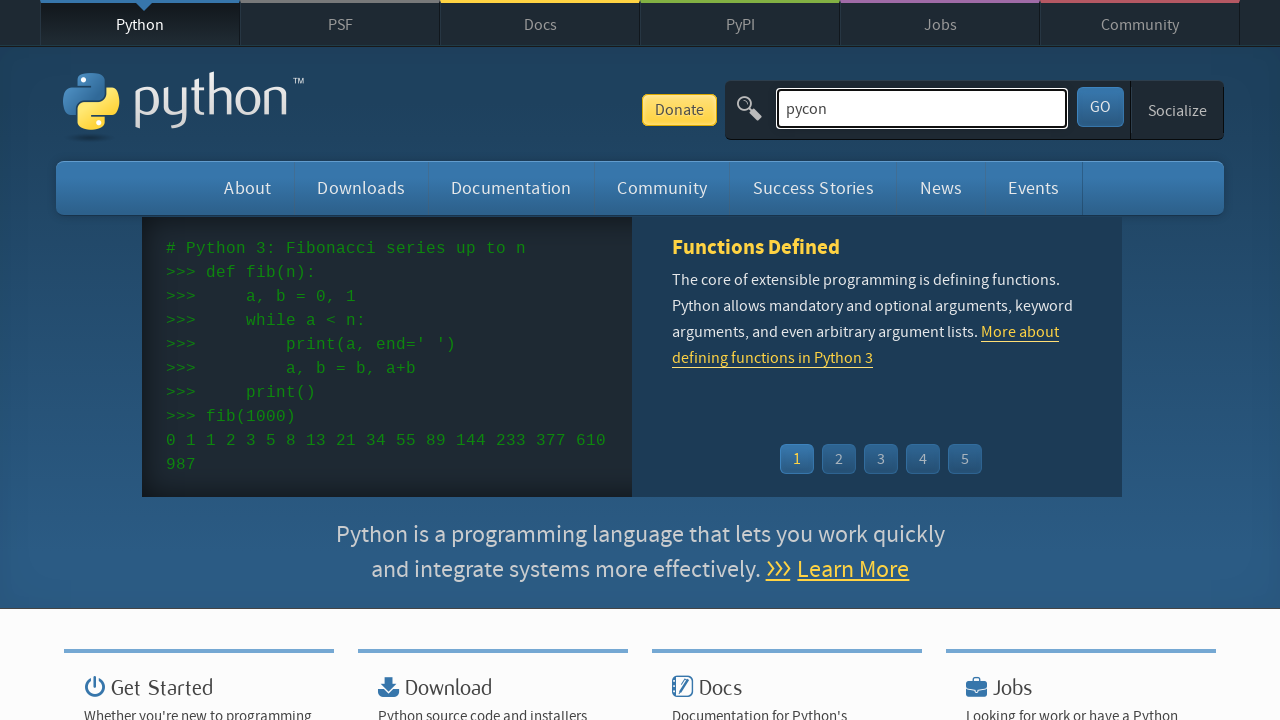

Submitted search query by pressing Enter on input[name='q']
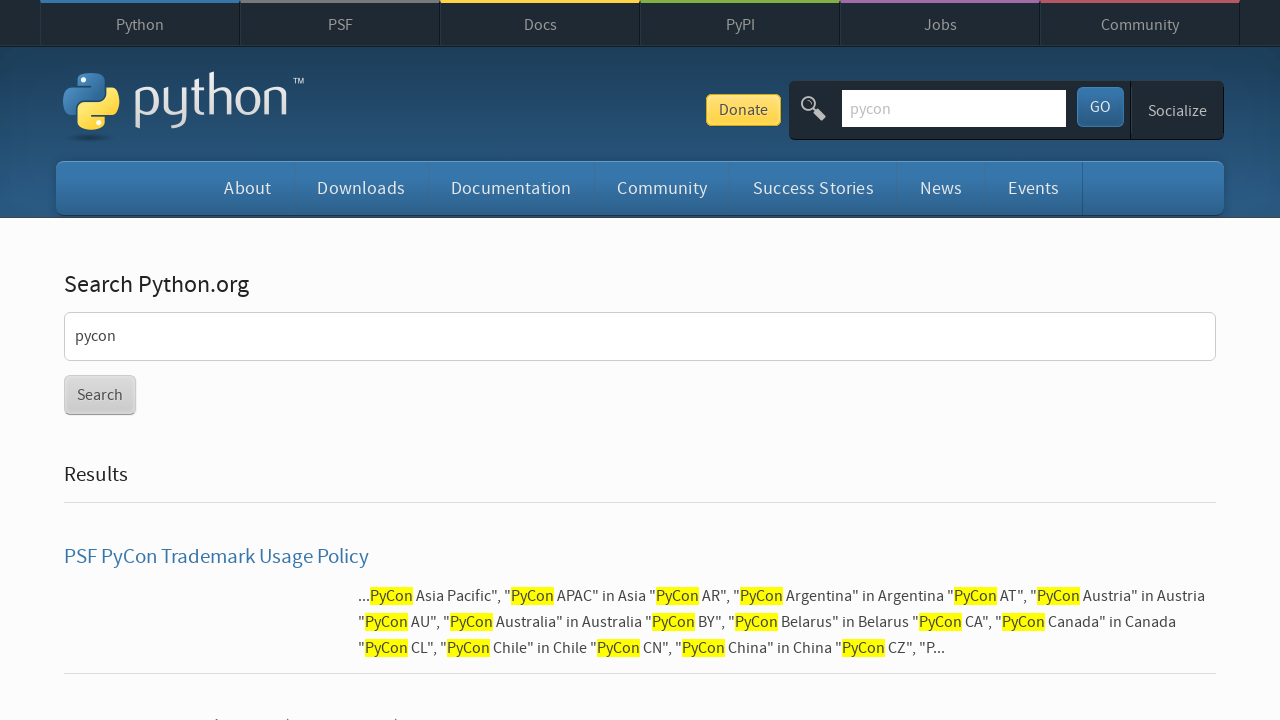

Waited for page to reach networkidle state after search
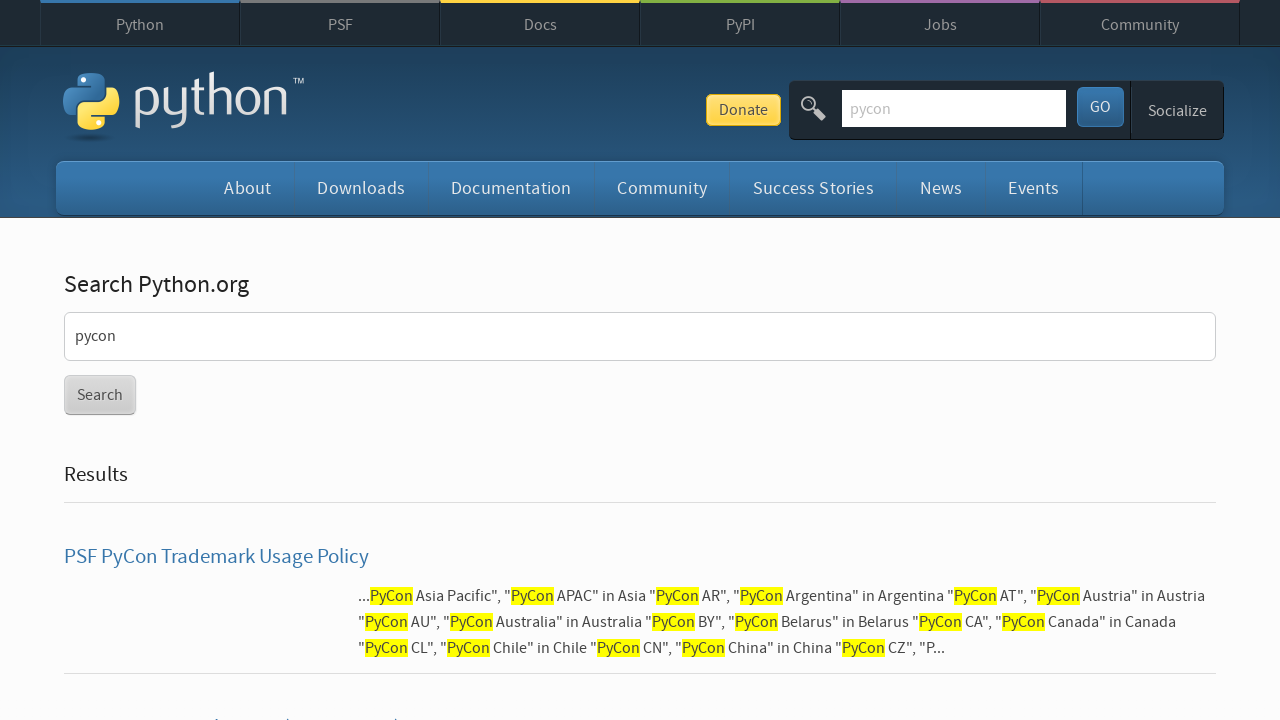

Verified search results were found (no 'No results found' message)
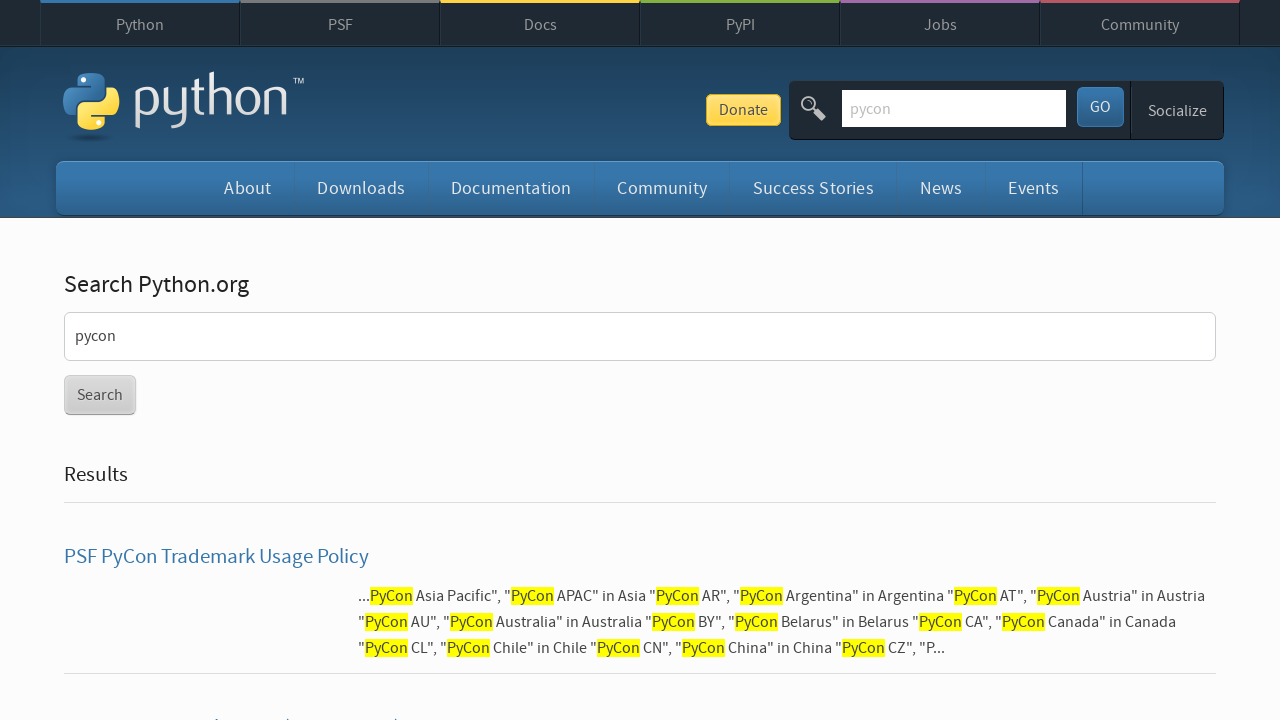

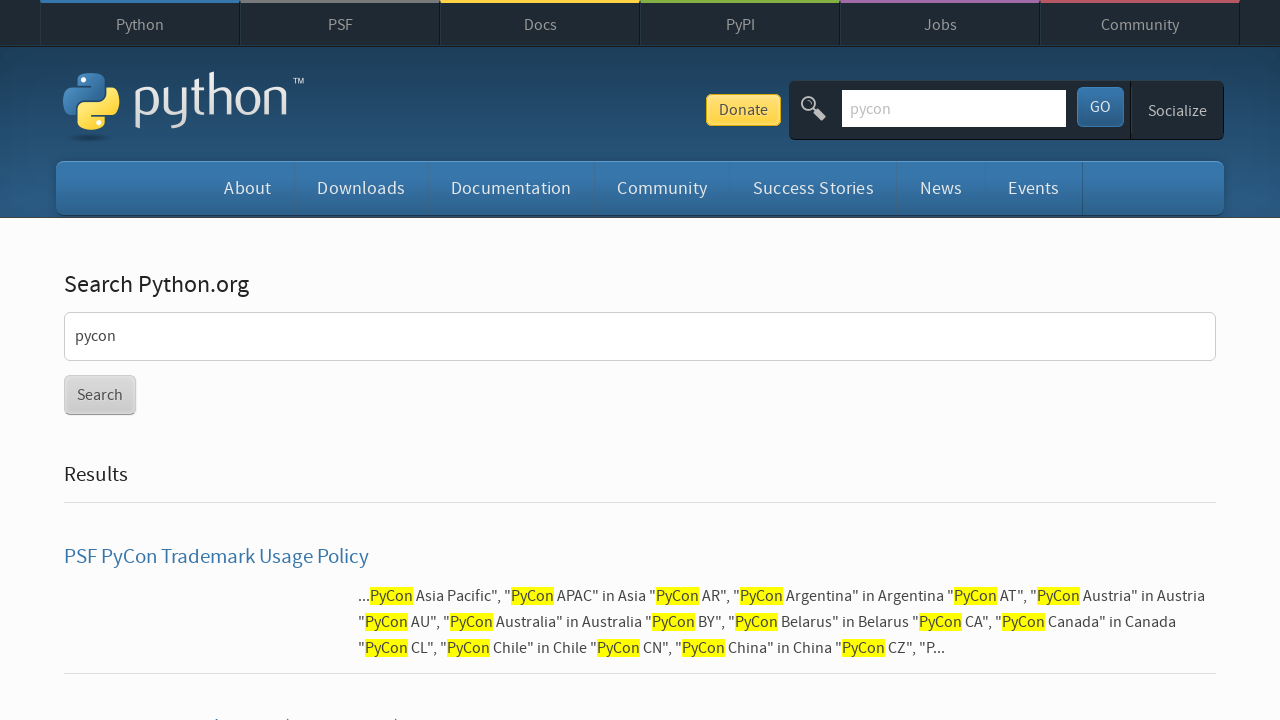